Tests a practice login flow by first retrieving a temporary password from the forgot password page, then using it to login and verify successful authentication

Starting URL: https://rahulshettyacademy.com/locatorspractice/

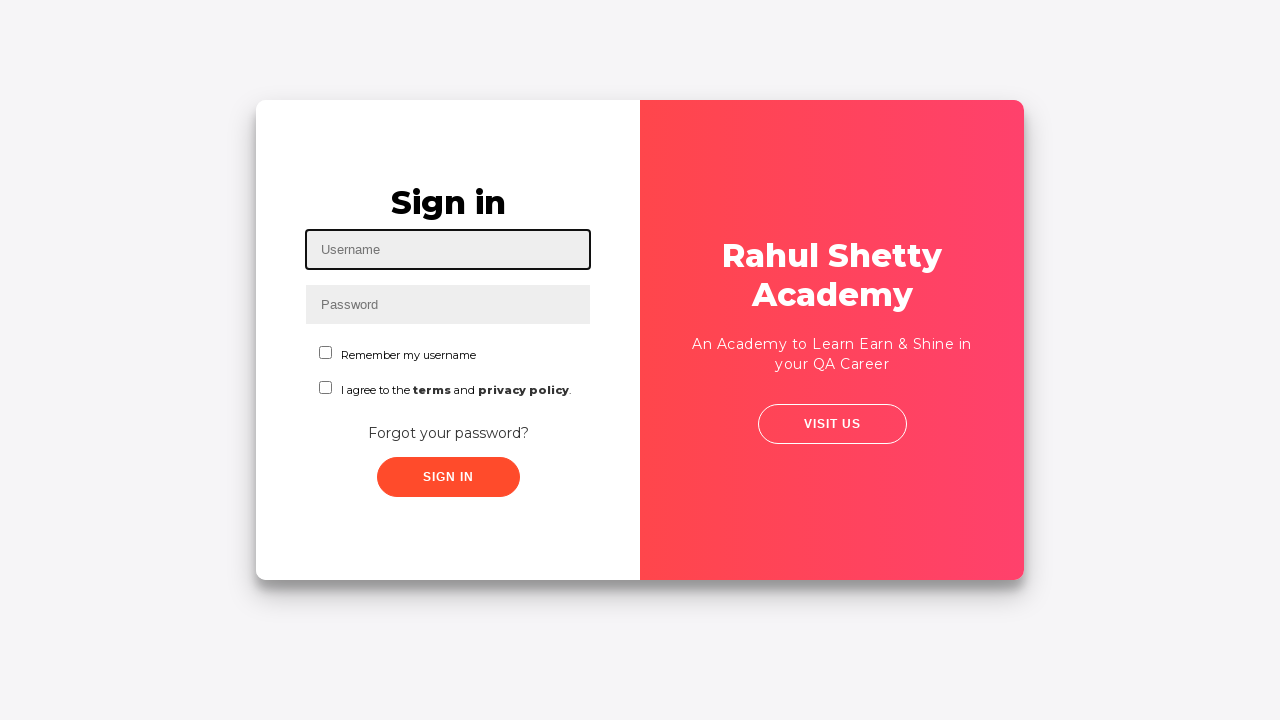

Clicked 'Forgot your password?' link at (448, 433) on a:text('Forgot your password?')
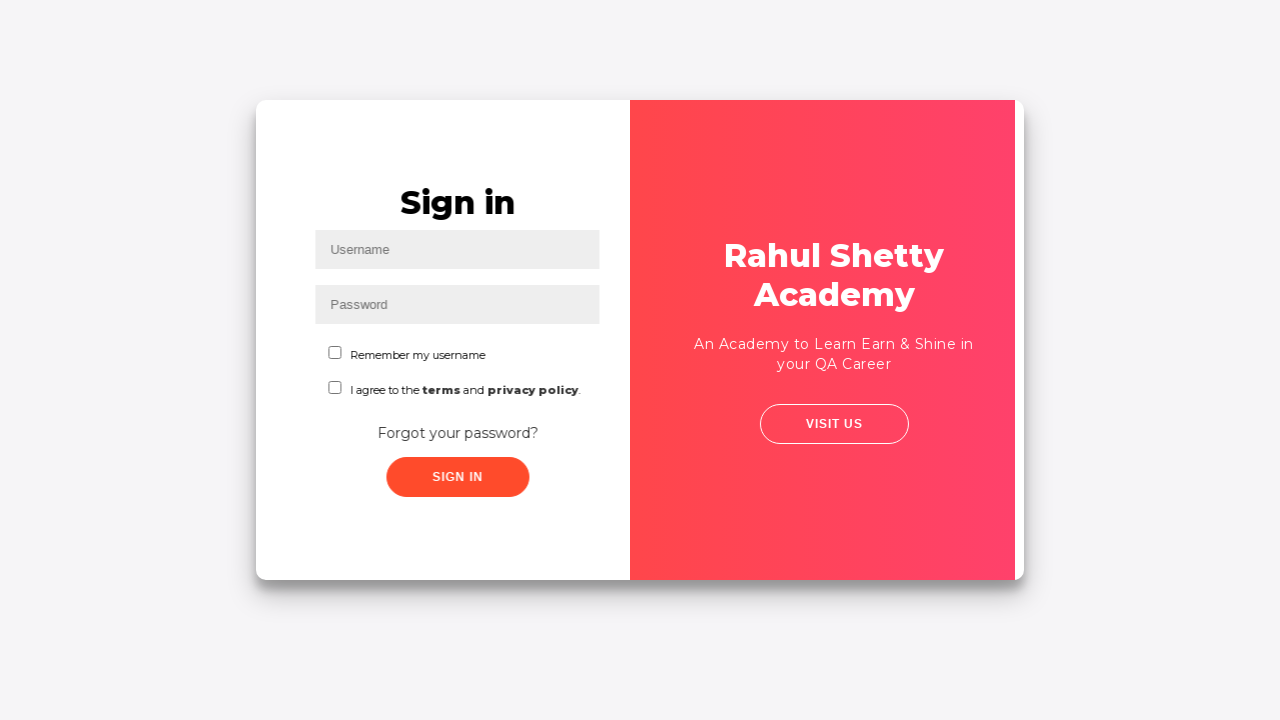

Clicked 'Reset Login' button to request temporary password at (899, 466) on .reset-pwd-btn
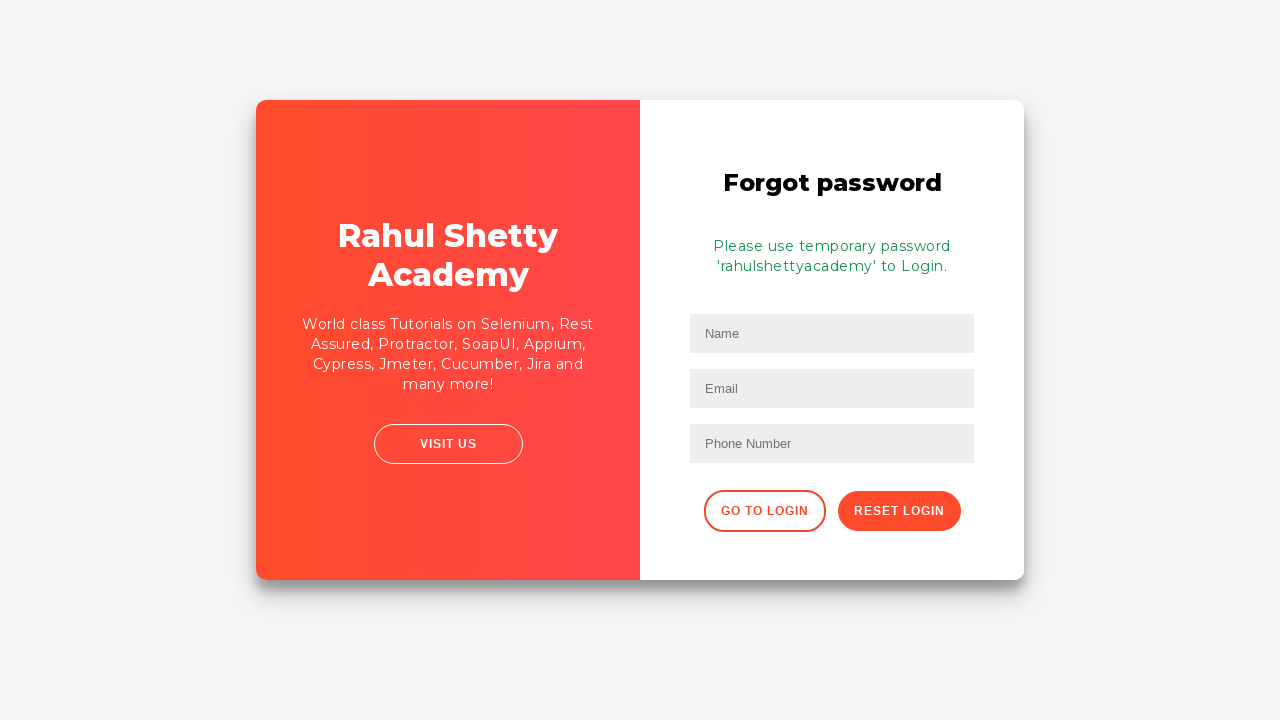

Retrieved temporary password from info message
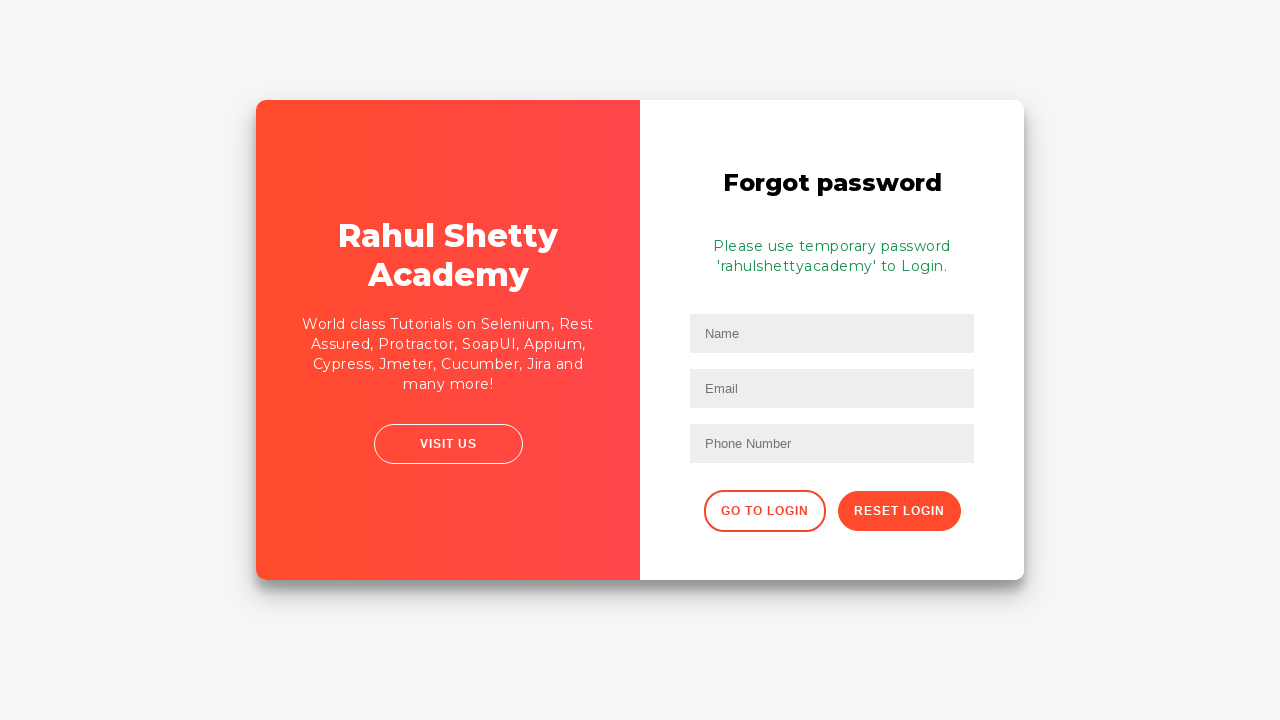

Parsed temporary password: 'rahulshettyacademy'
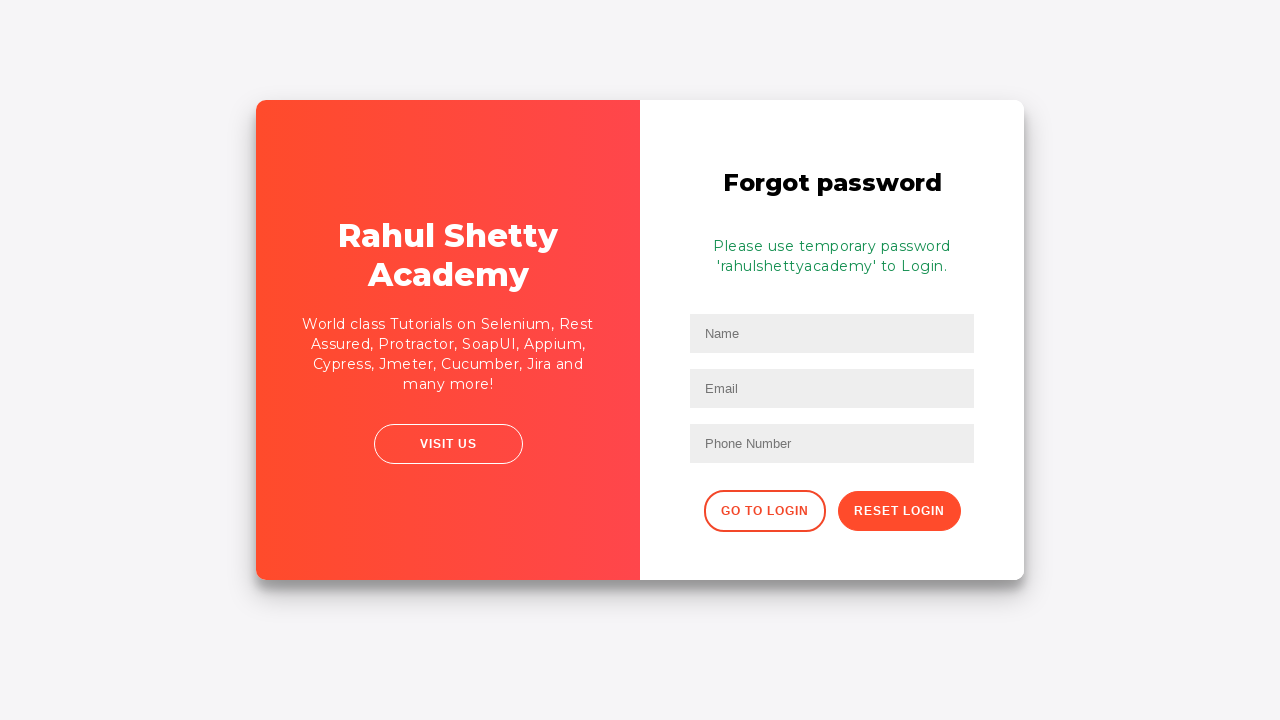

Clicked 'Go to Login' button to return to login page at (764, 511) on button:text('Go to Login')
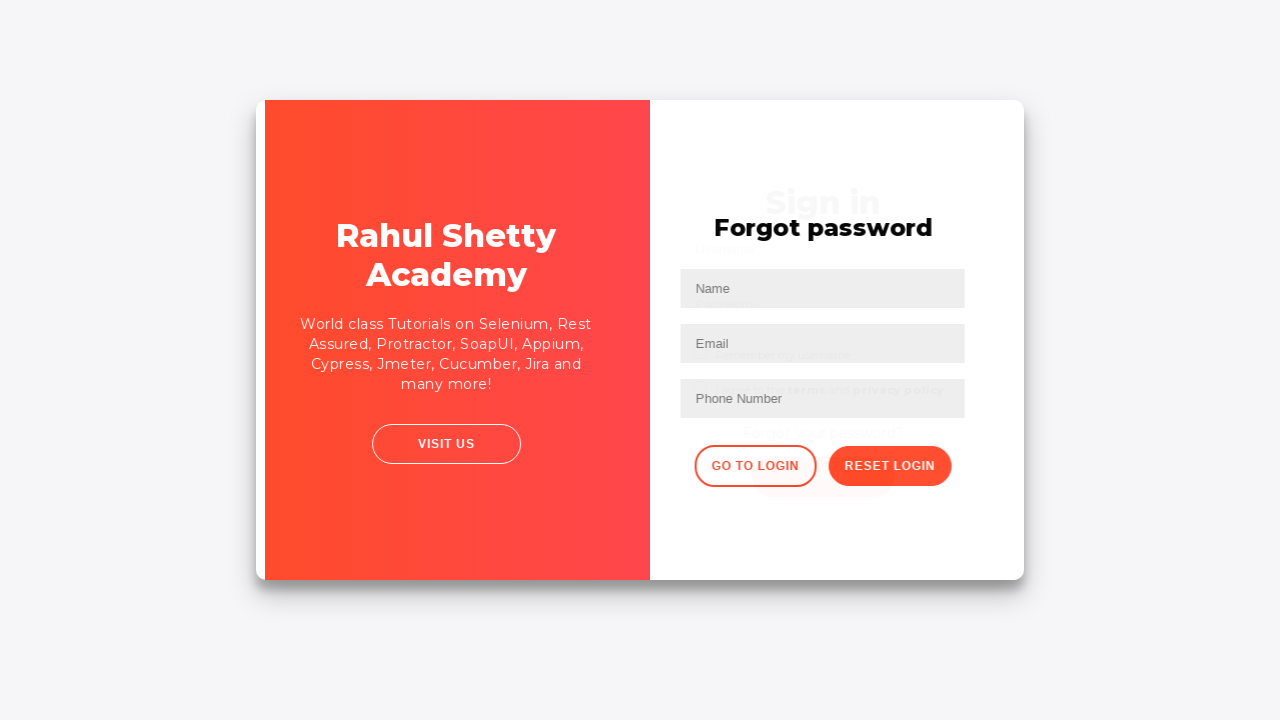

Filled username field with 'rahul' on input[placeholder='Username']
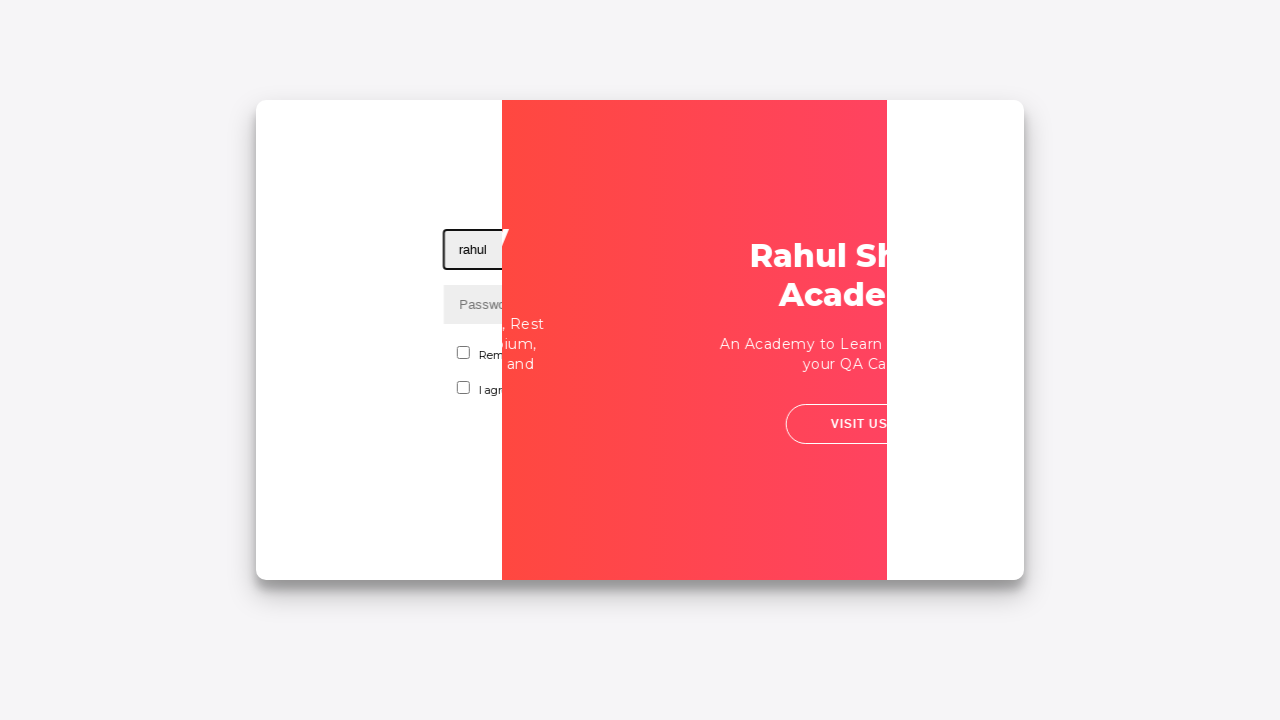

Filled password field with extracted temporary password on input[type='password']
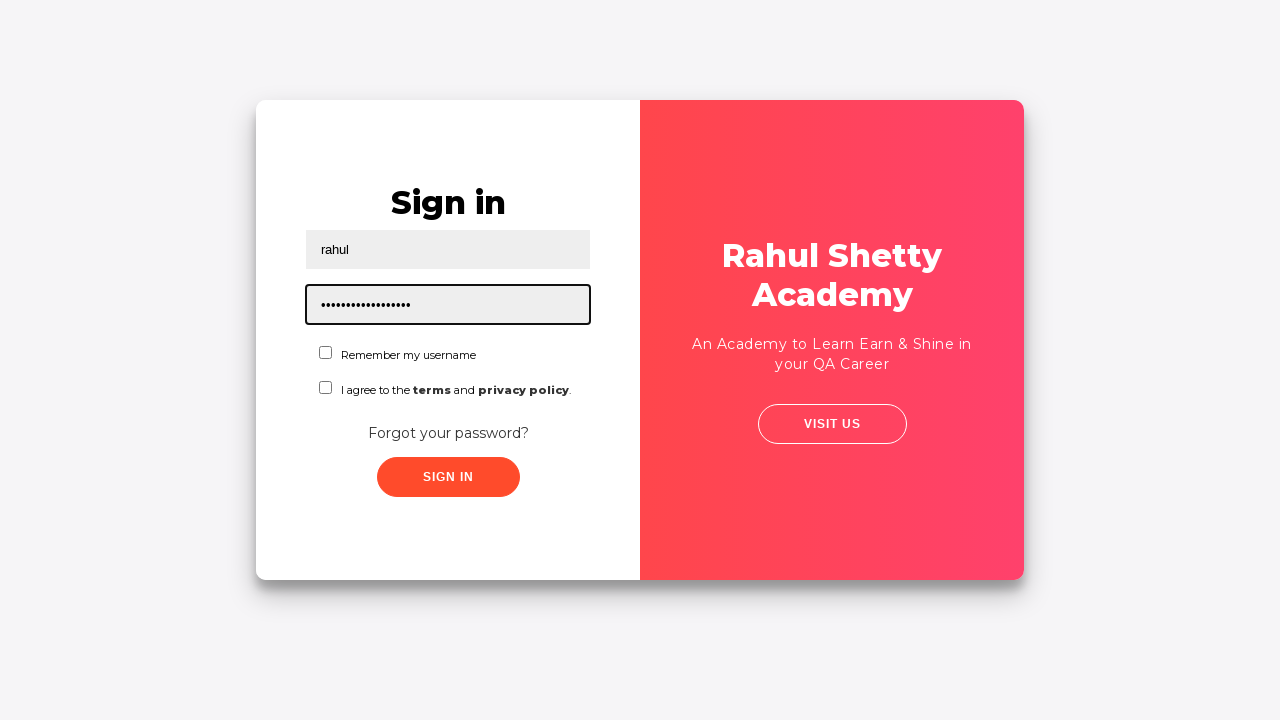

Clicked submit button to login at (448, 477) on button[type='submit']
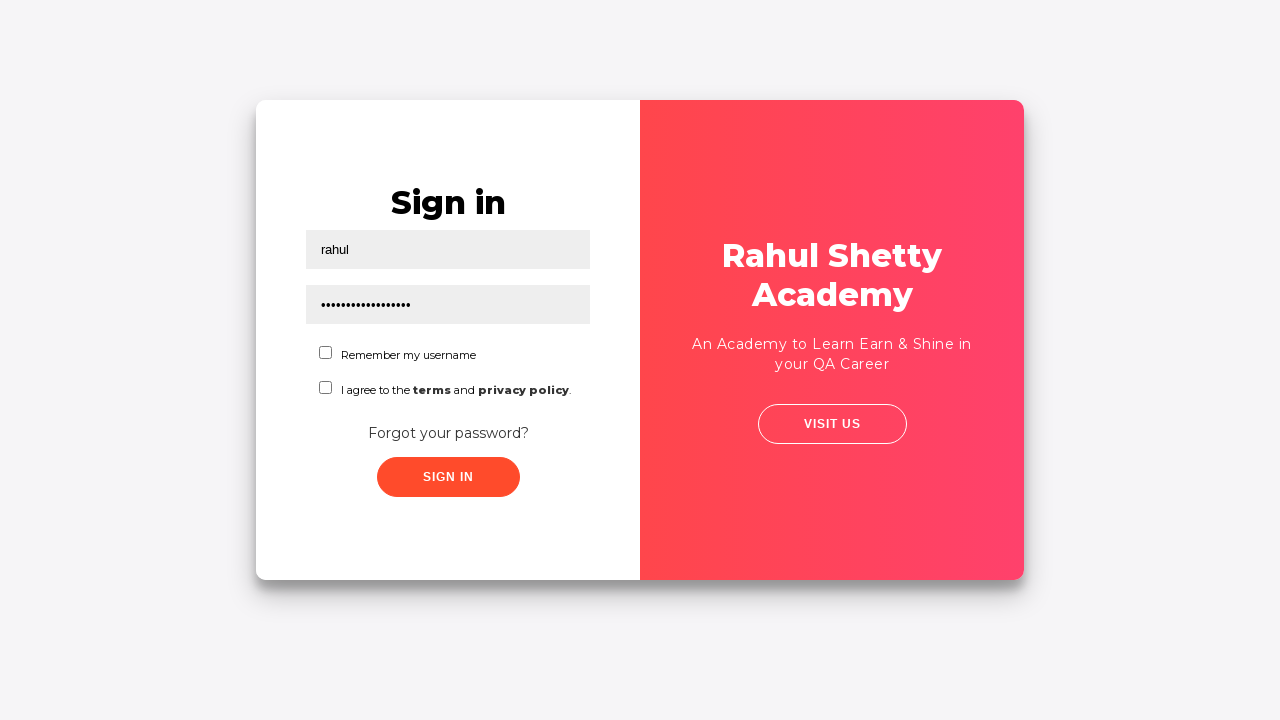

Verified successful login message appeared
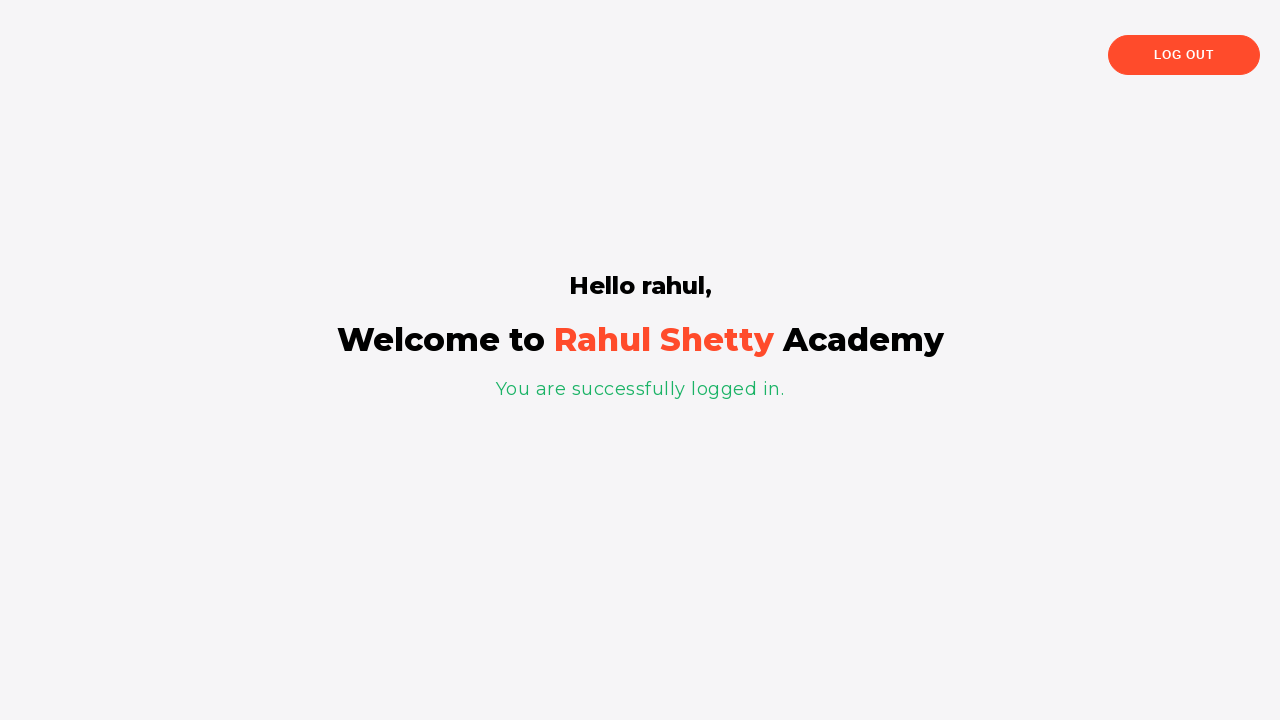

Clicked 'Log Out' button to logout at (1184, 55) on button:text('Log Out')
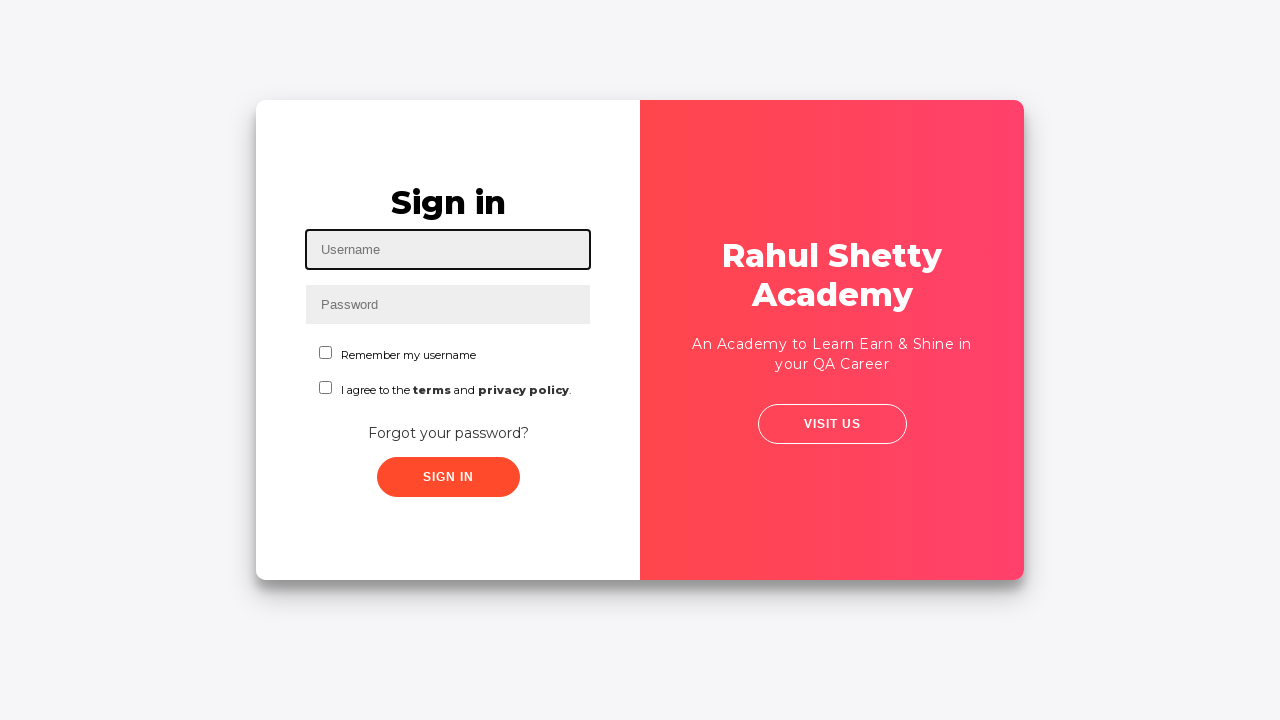

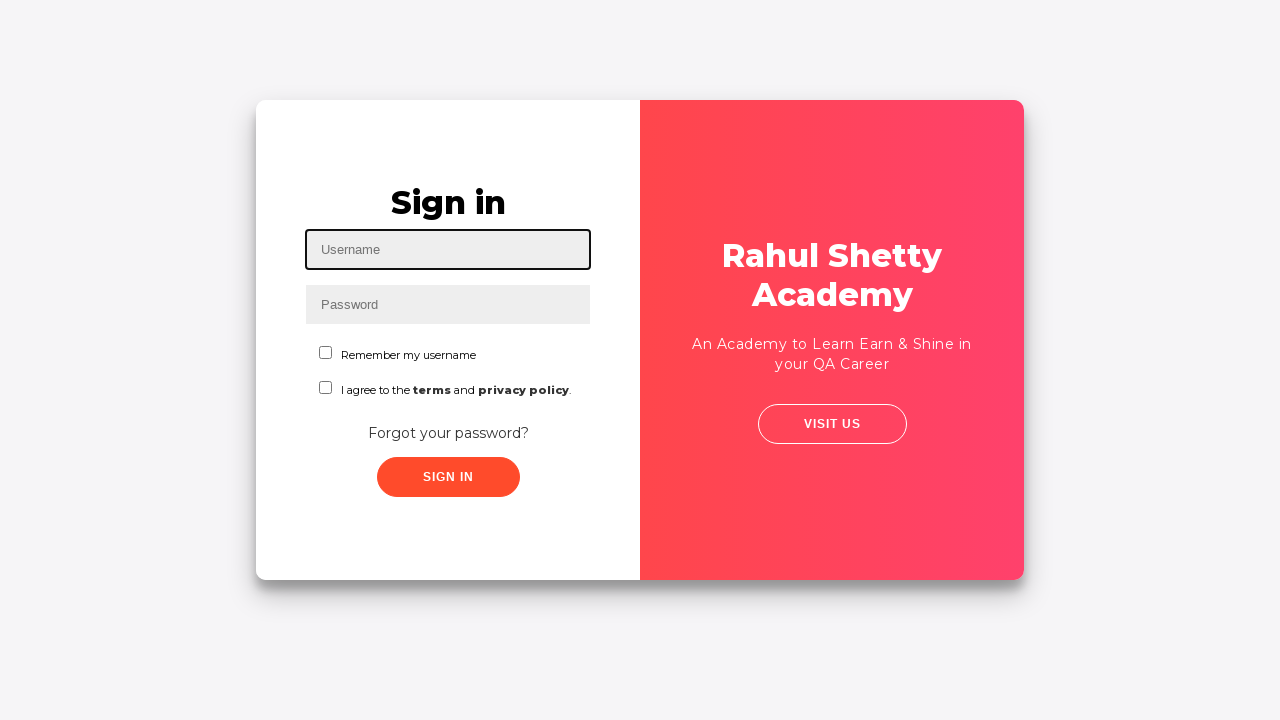